Tests text input field interactions on a practice page, including typing text, using keyboard navigation (End, Tab), getting attribute values, and clearing fields.

Starting URL: https://letcode.in/edit

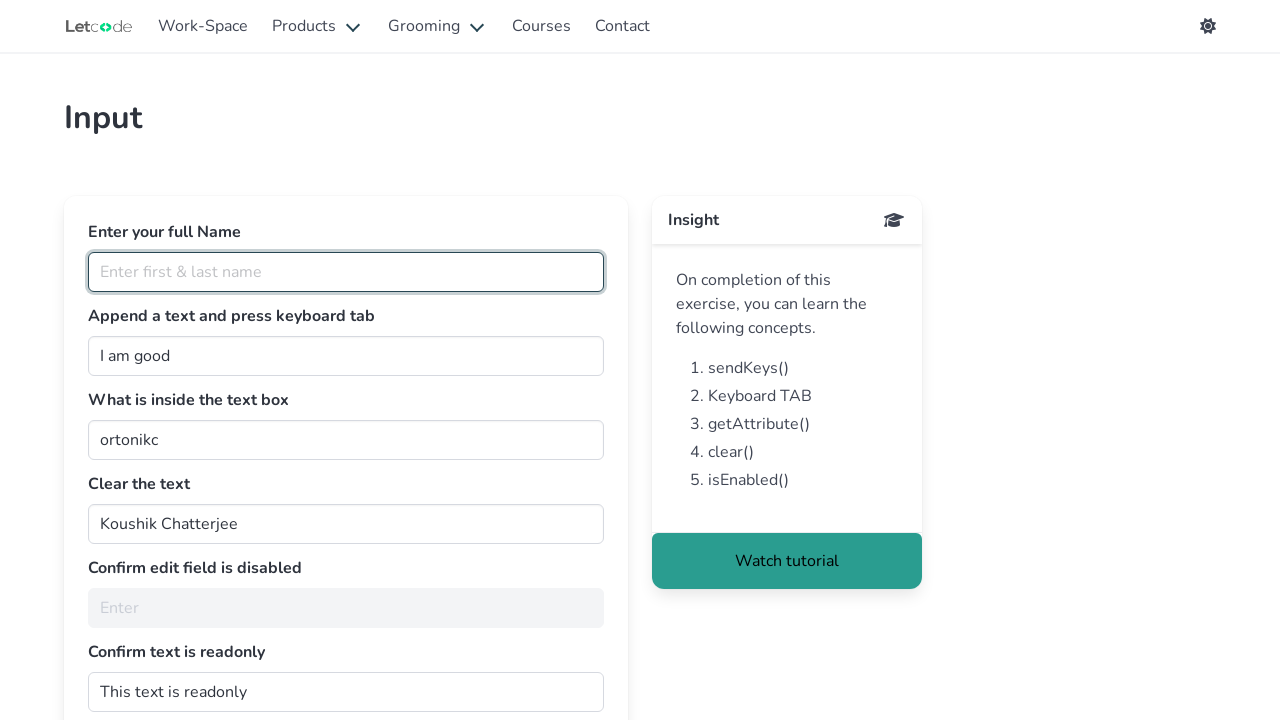

Typed 'ramya yeluri' in the fullName field on #fullName
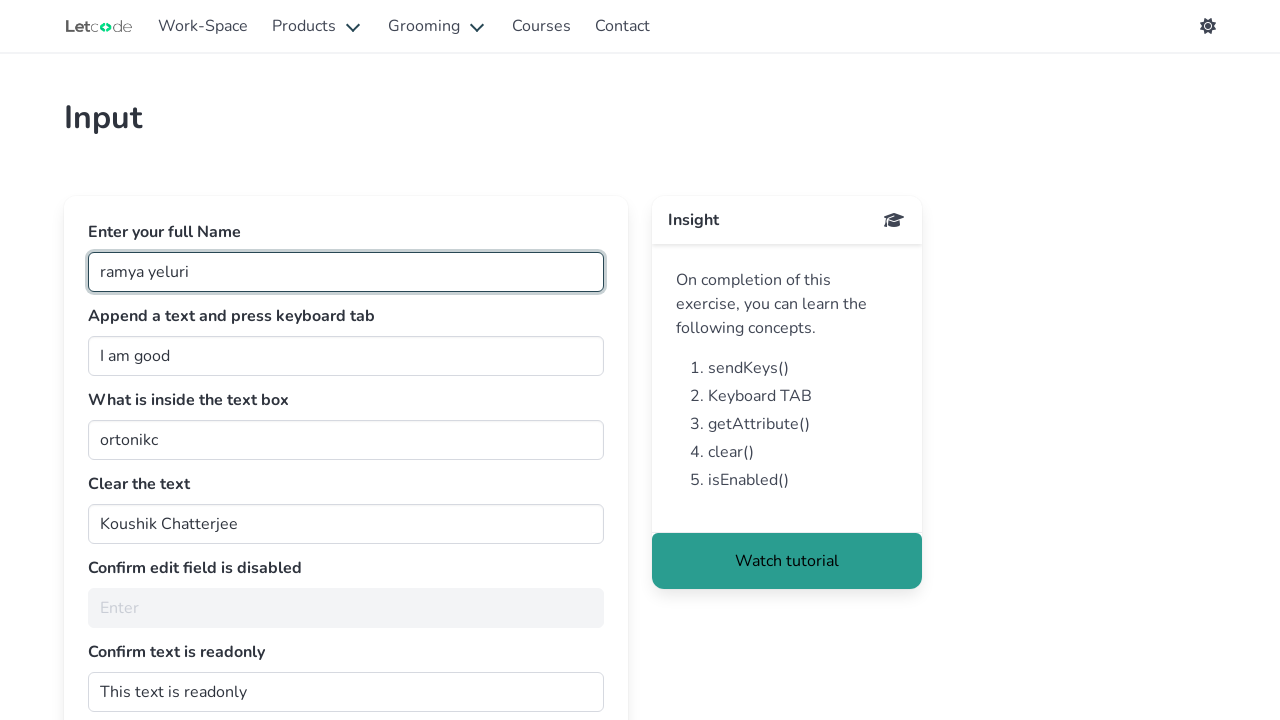

Pressed End key to move cursor to end of join field on #join
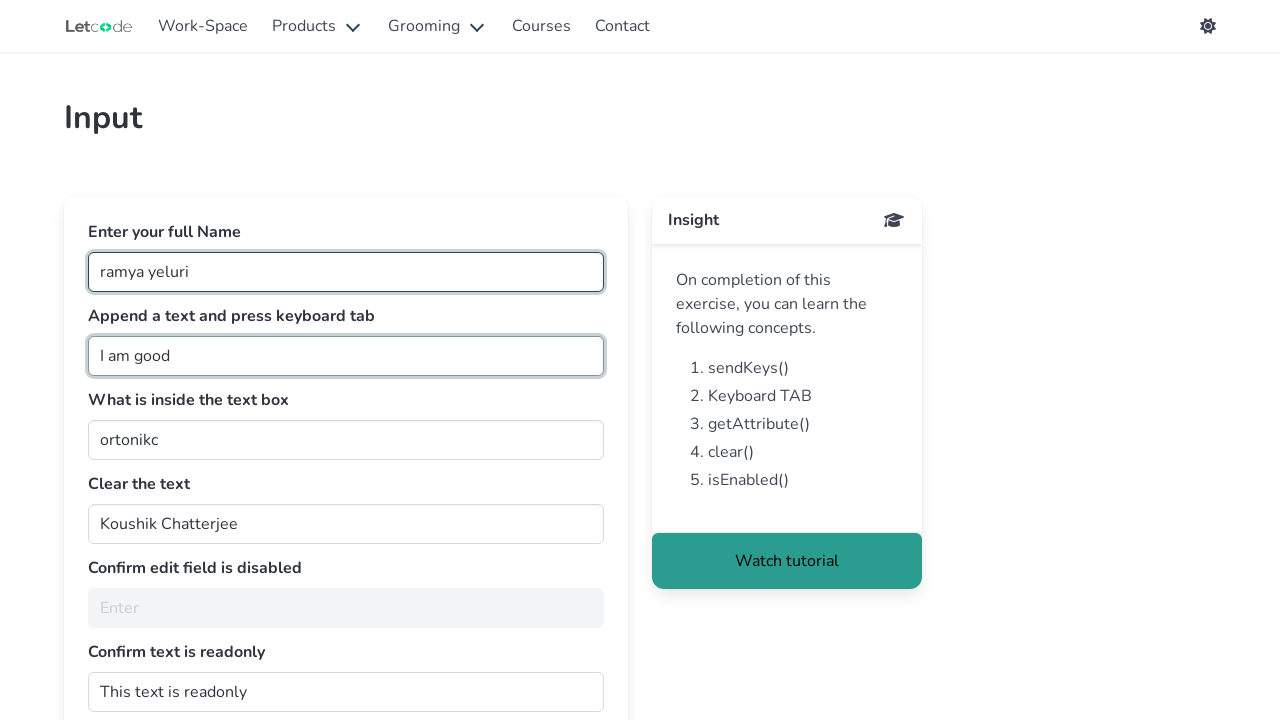

Typed 'nandhana' in the join field on #join
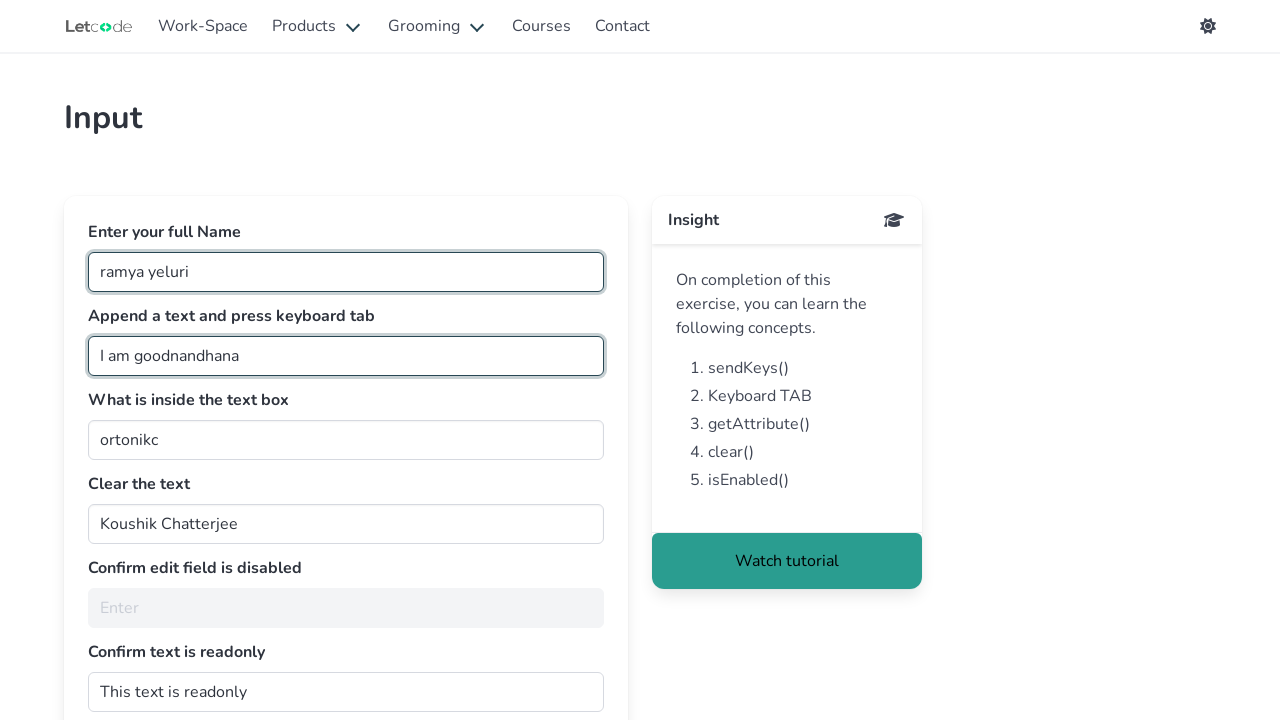

Pressed Tab key to navigate to next field on #join
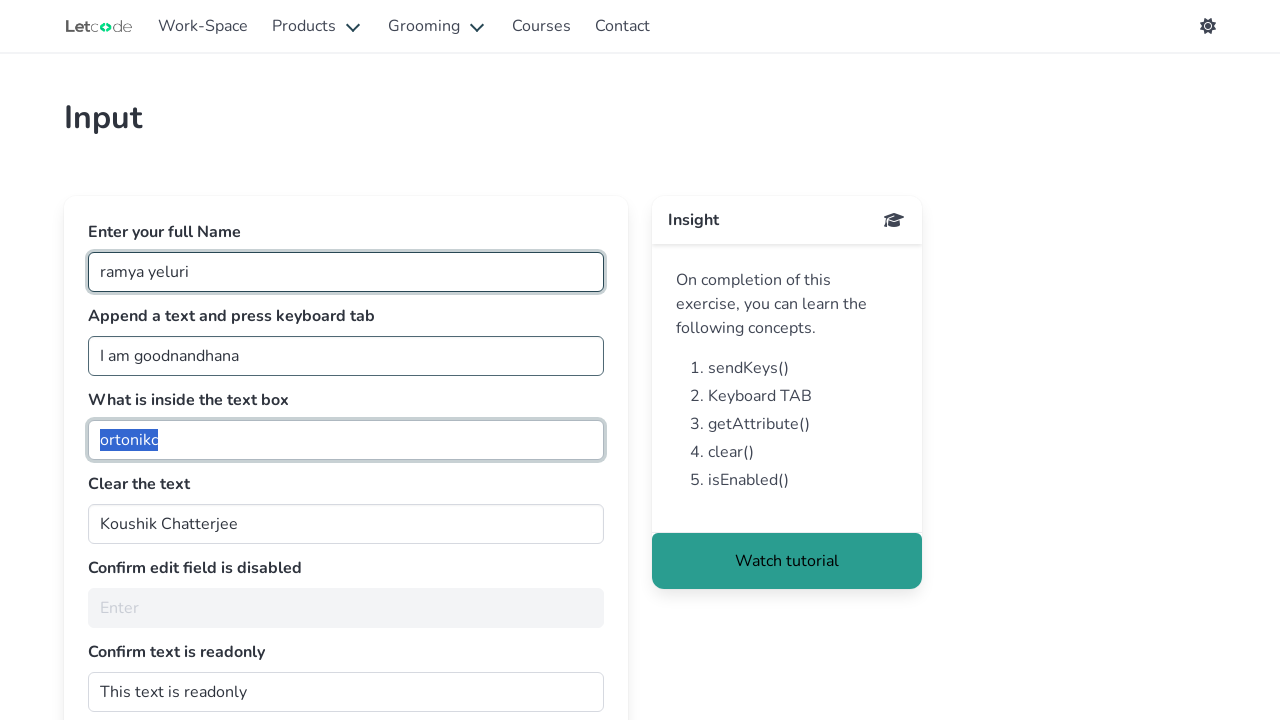

Retrieved value attribute from getMe field: 'ortonikc'
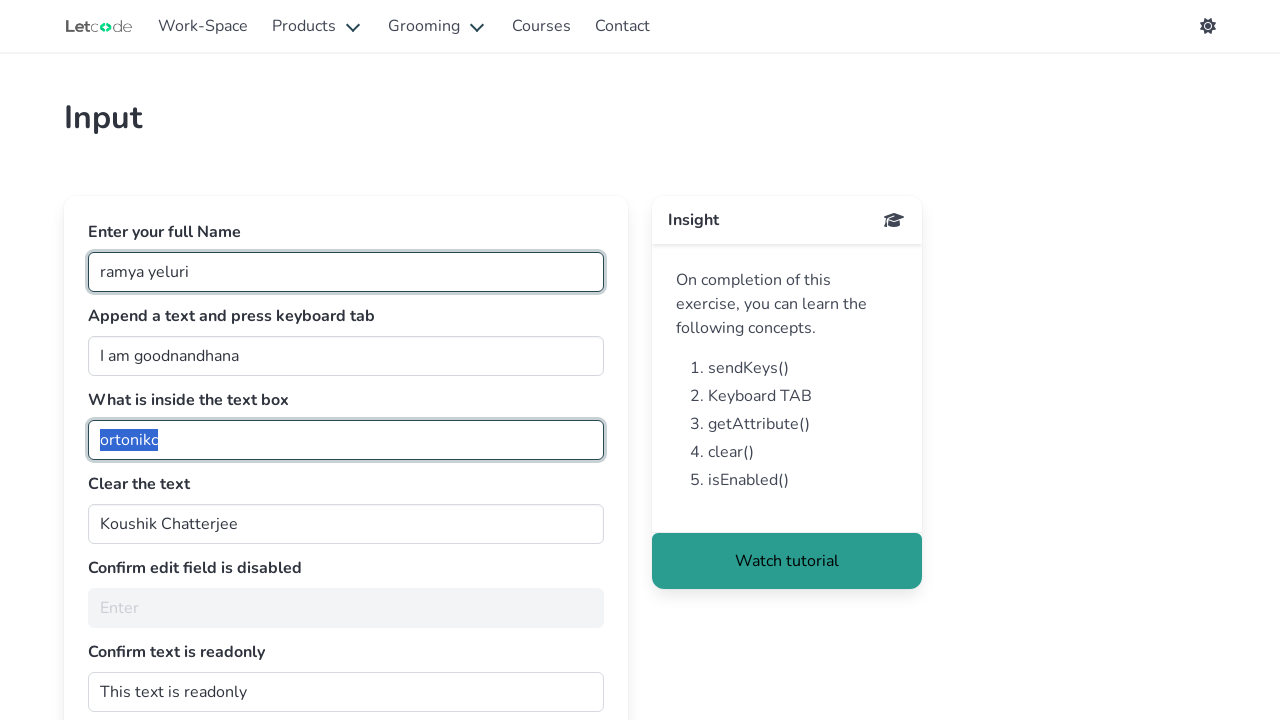

Cleared the clearMe field on #clearMe
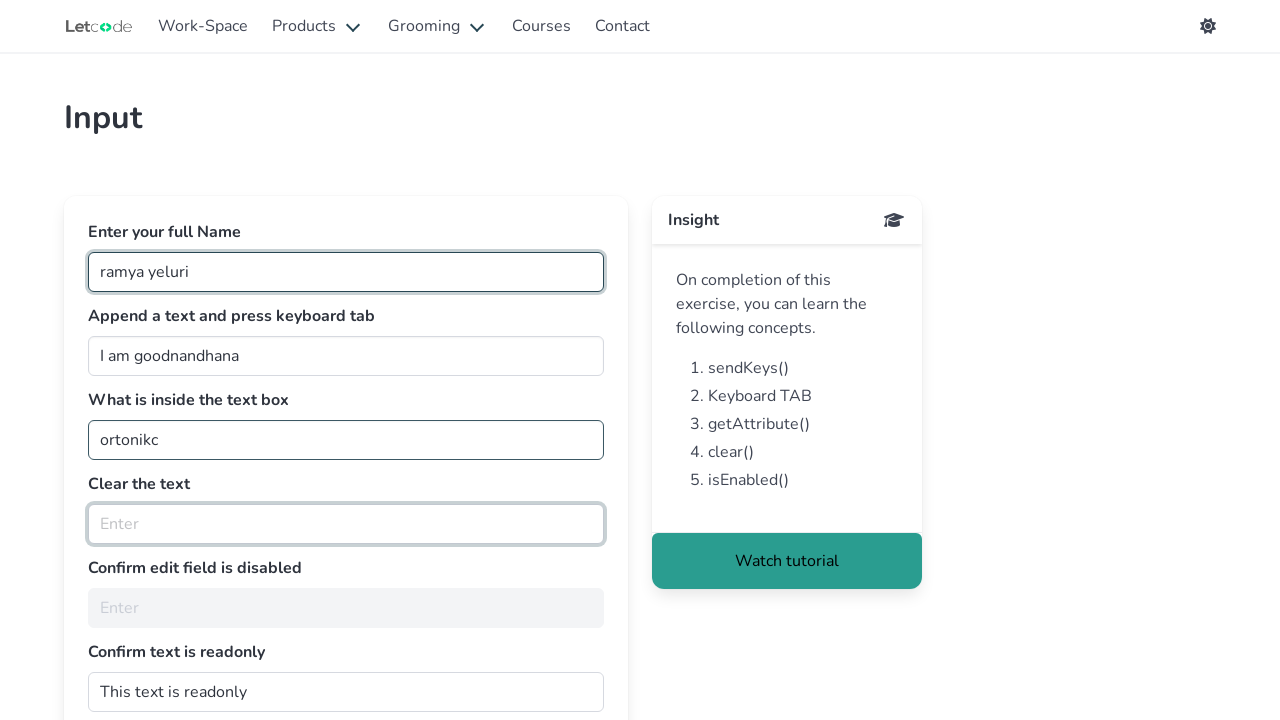

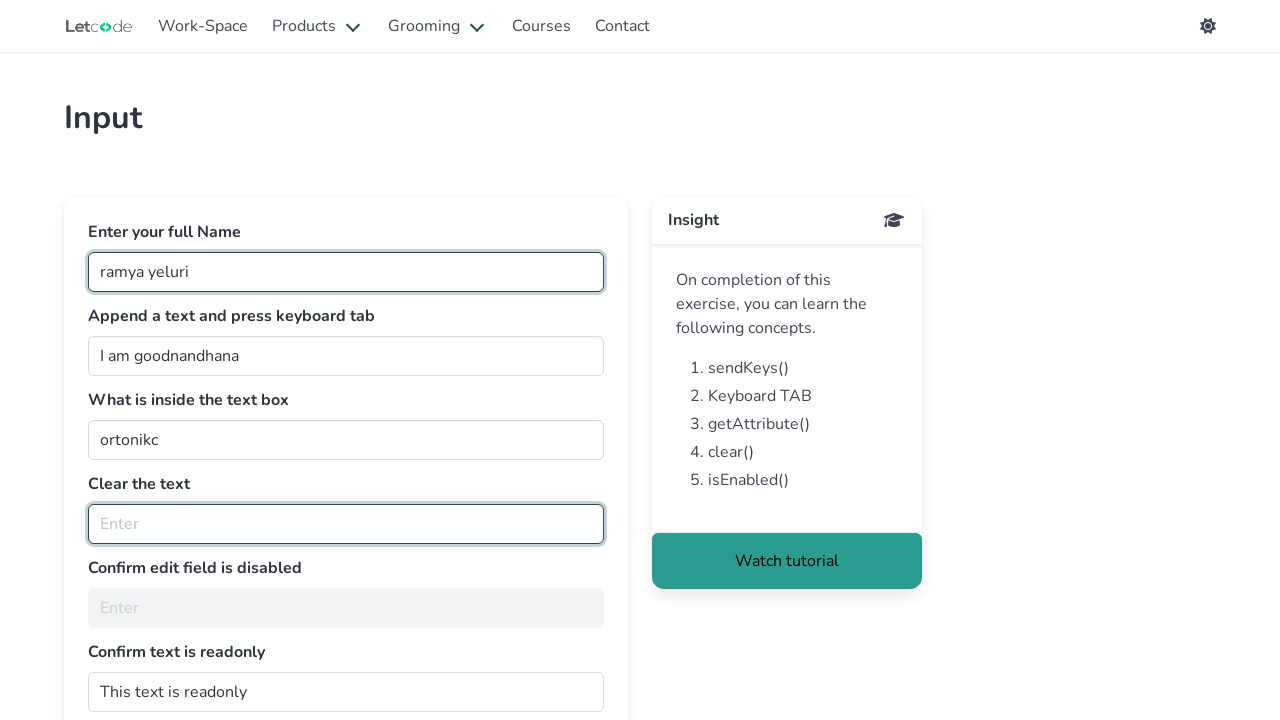